Tests checkbox selection and deselection functionality on the form

Starting URL: https://katalon-test.s3.amazonaws.com/aut/html/form.html

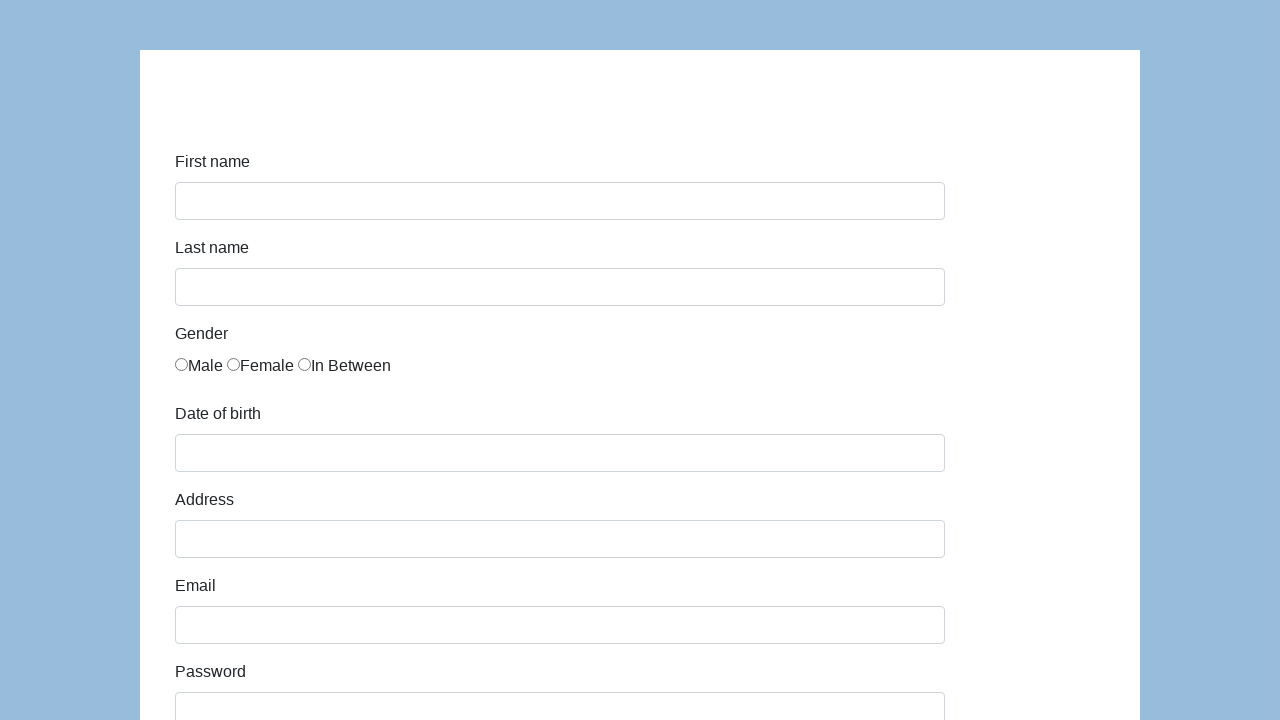

Navigated to the form test page
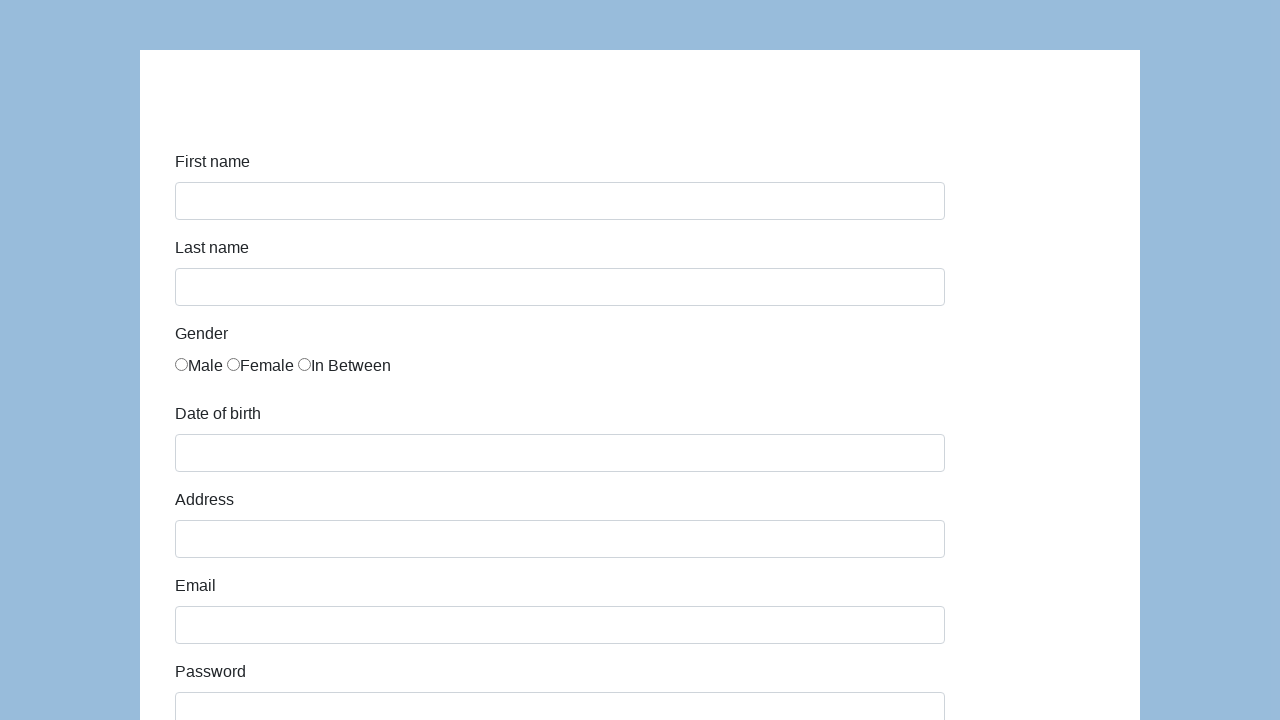

Located all checkbox elements on the form
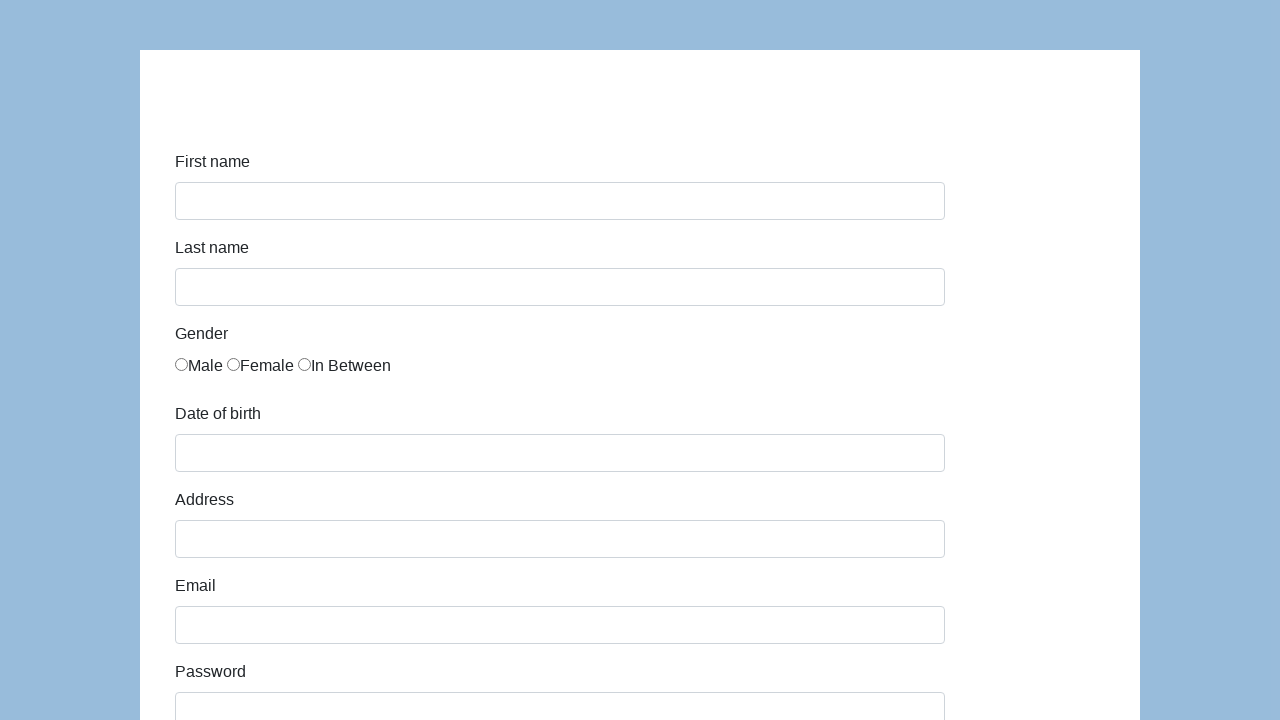

Found 6 checkboxes on the form
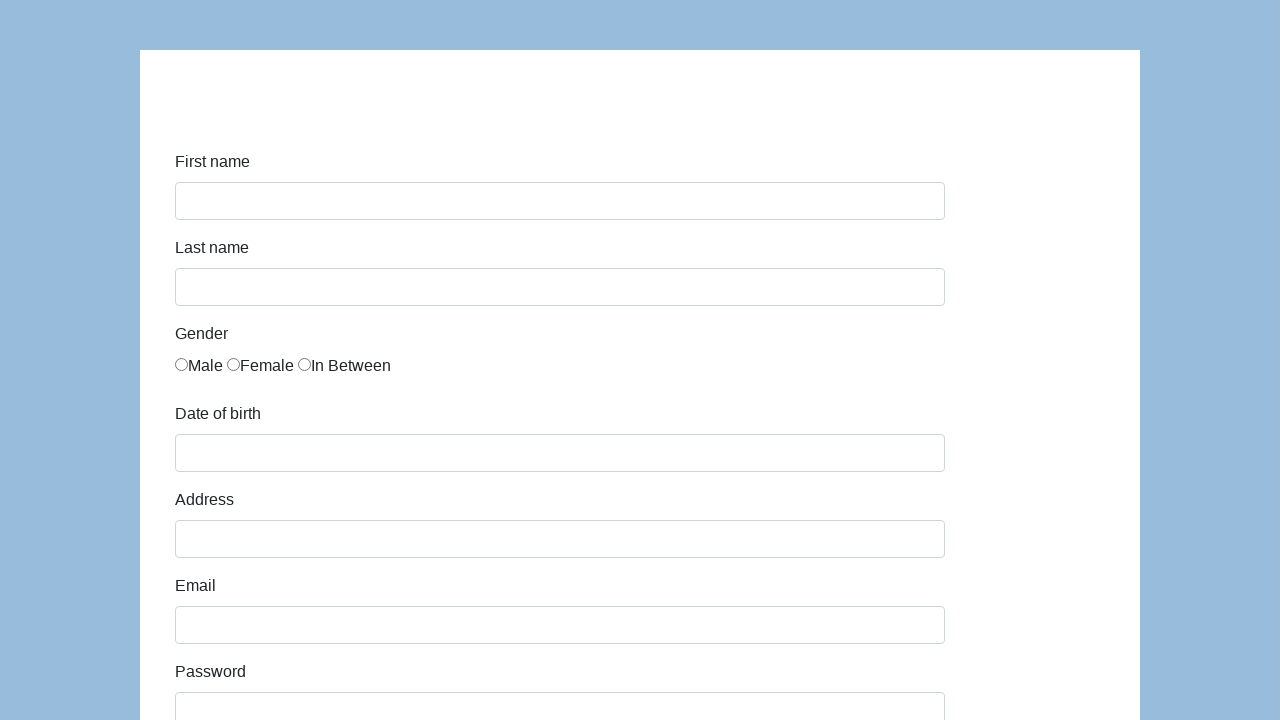

Selected checkbox 1 for testing
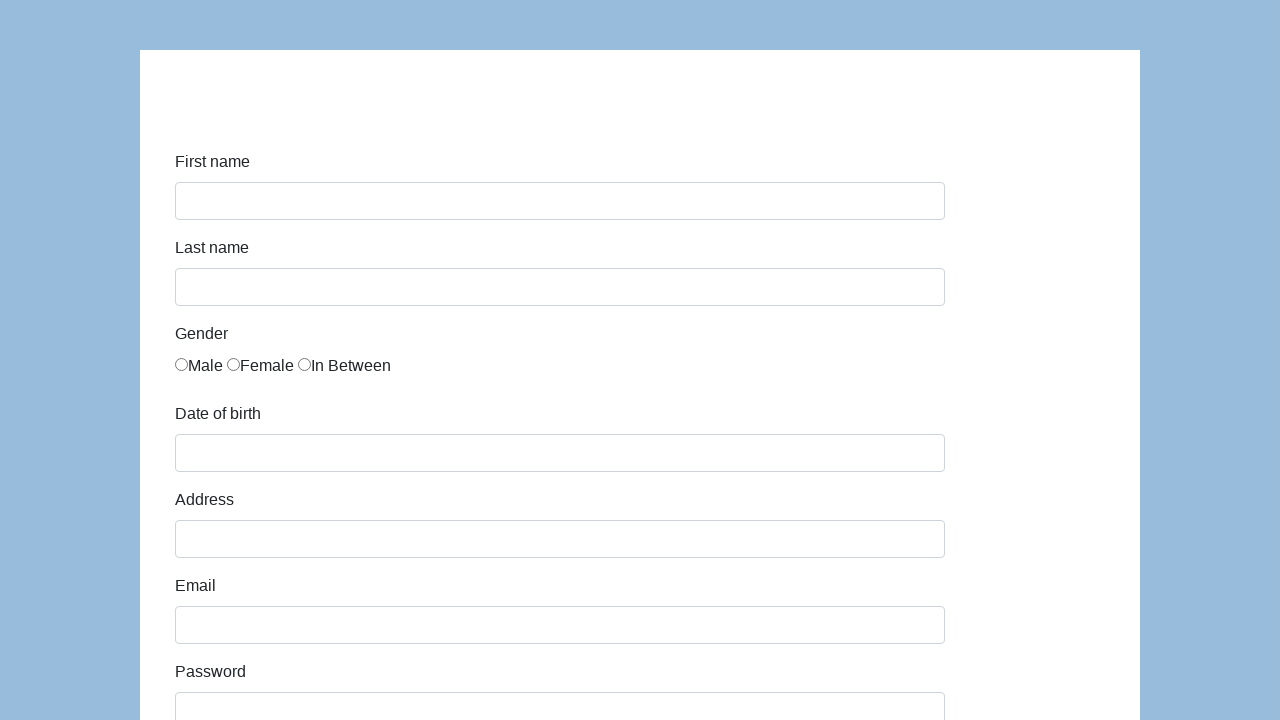

Checkbox 1 was not checked, clicked to check it at (182, 360) on input[type='checkbox'] >> nth=0
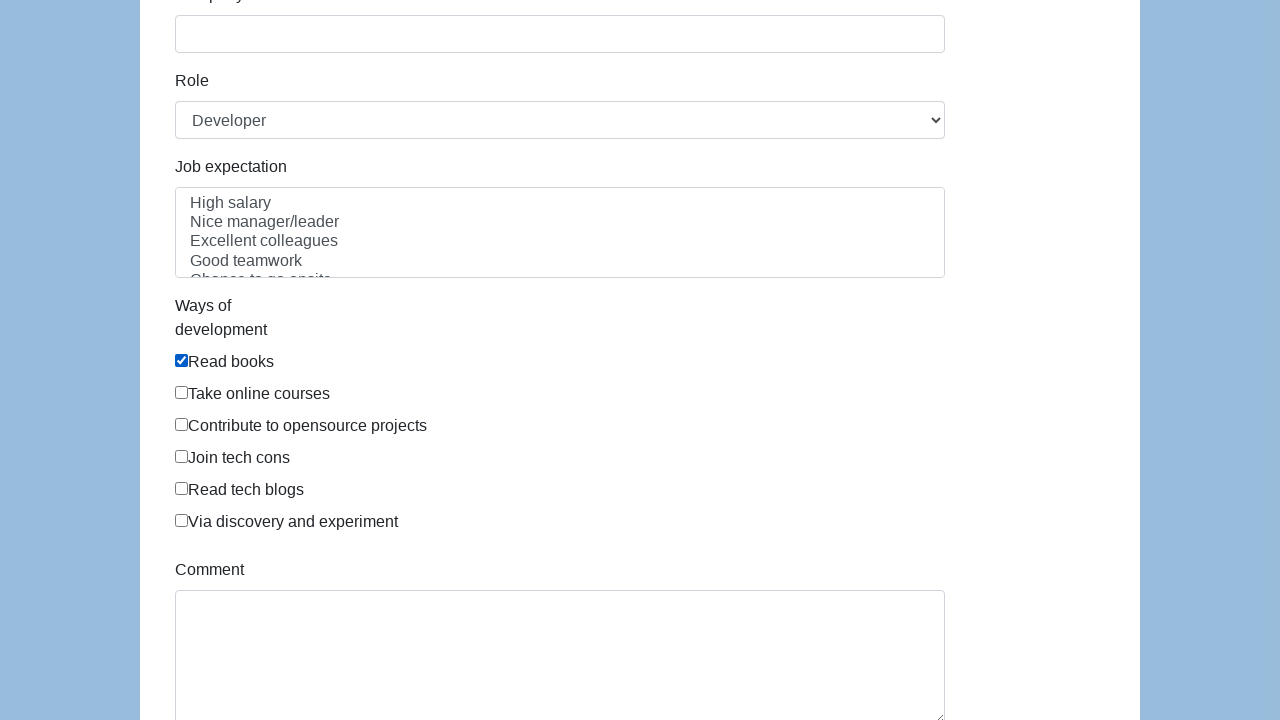

Clicked checkbox 1 to uncheck it at (182, 360) on input[type='checkbox'] >> nth=0
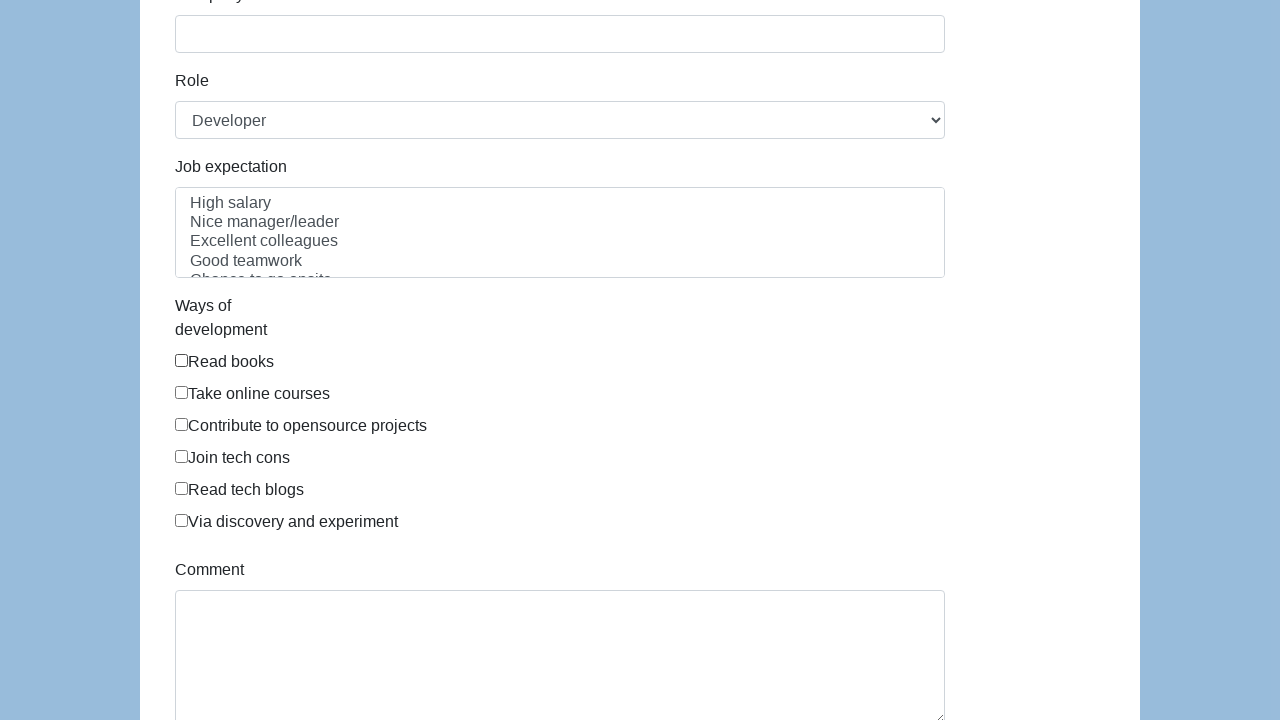

Selected checkbox 2 for testing
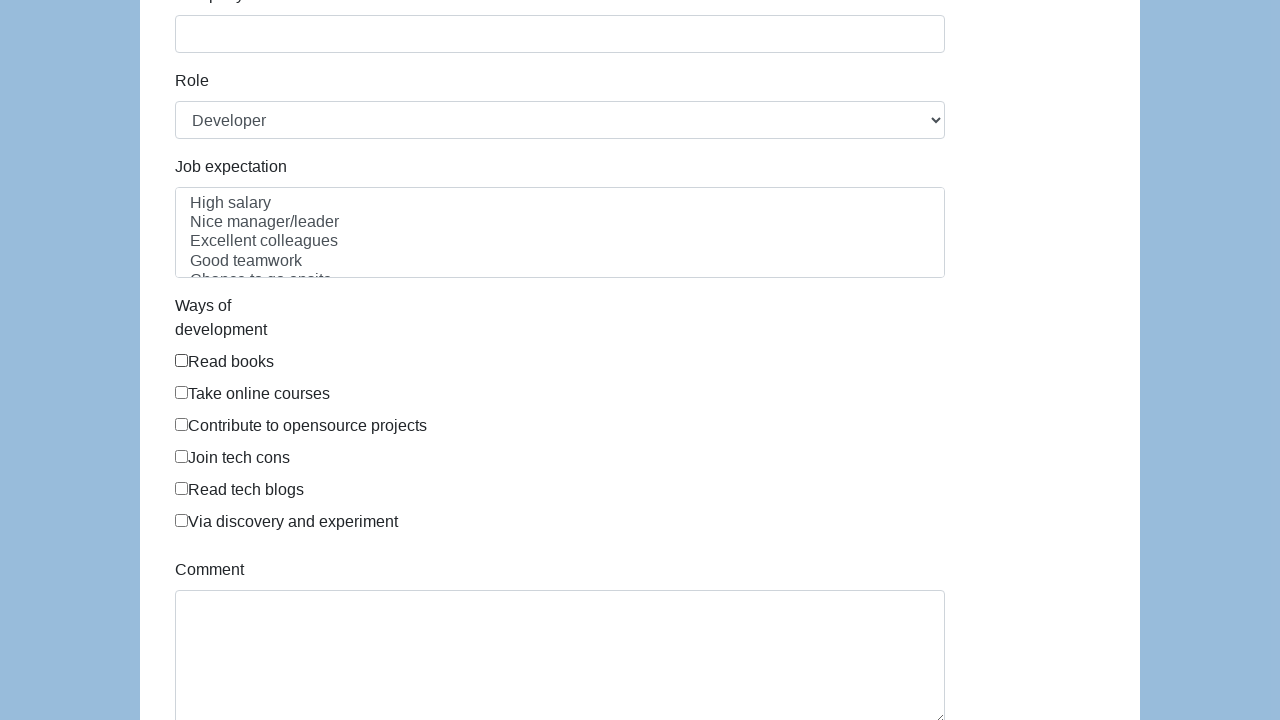

Checkbox 2 was not checked, clicked to check it at (182, 392) on input[type='checkbox'] >> nth=1
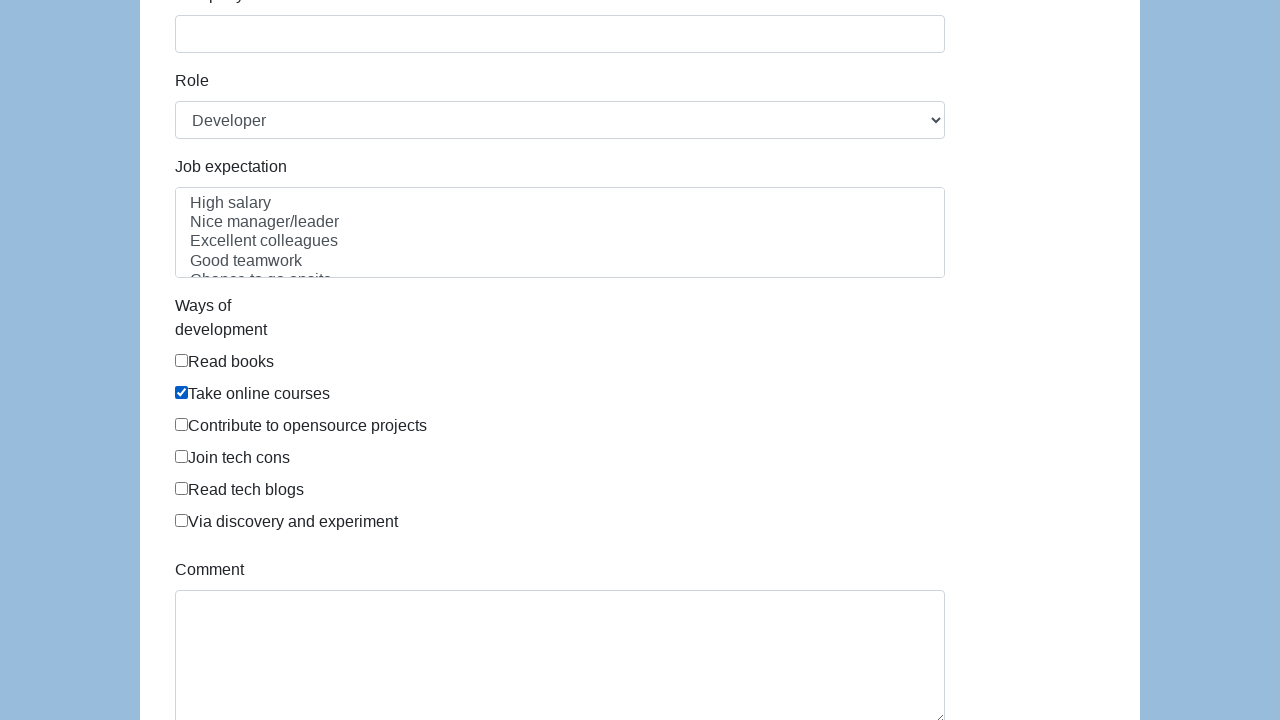

Clicked checkbox 2 to uncheck it at (182, 392) on input[type='checkbox'] >> nth=1
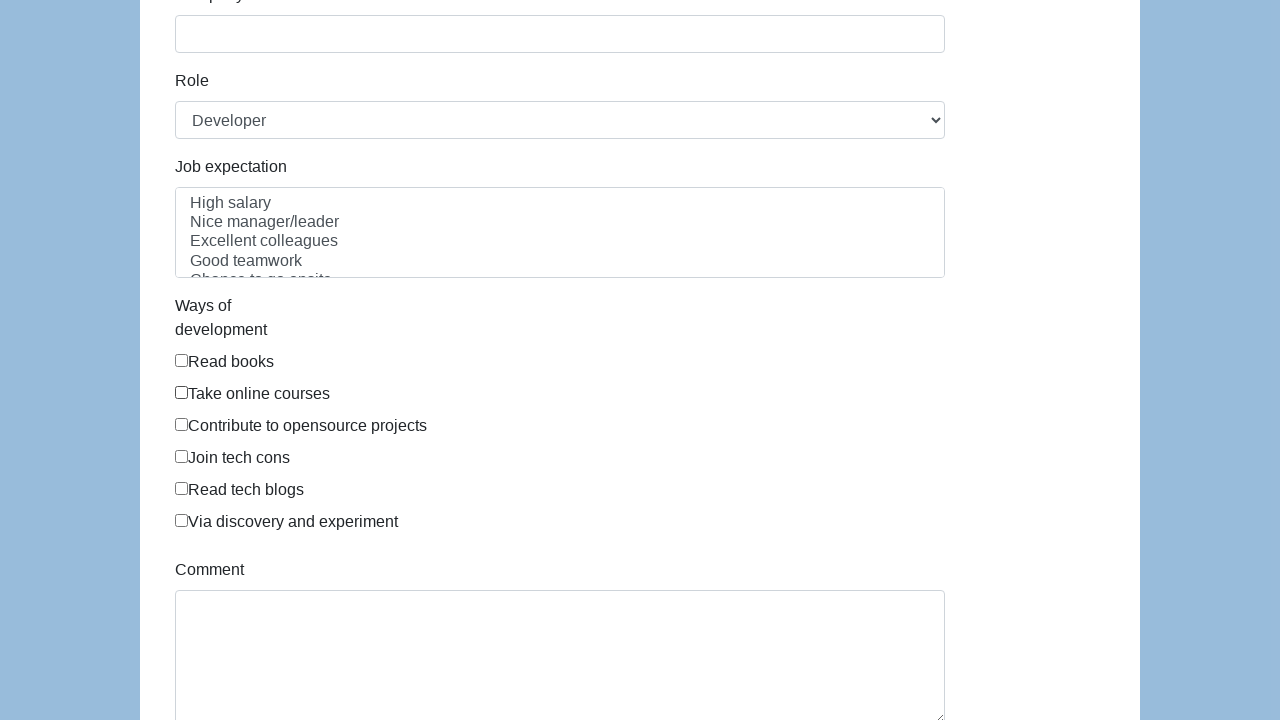

Selected checkbox 3 for testing
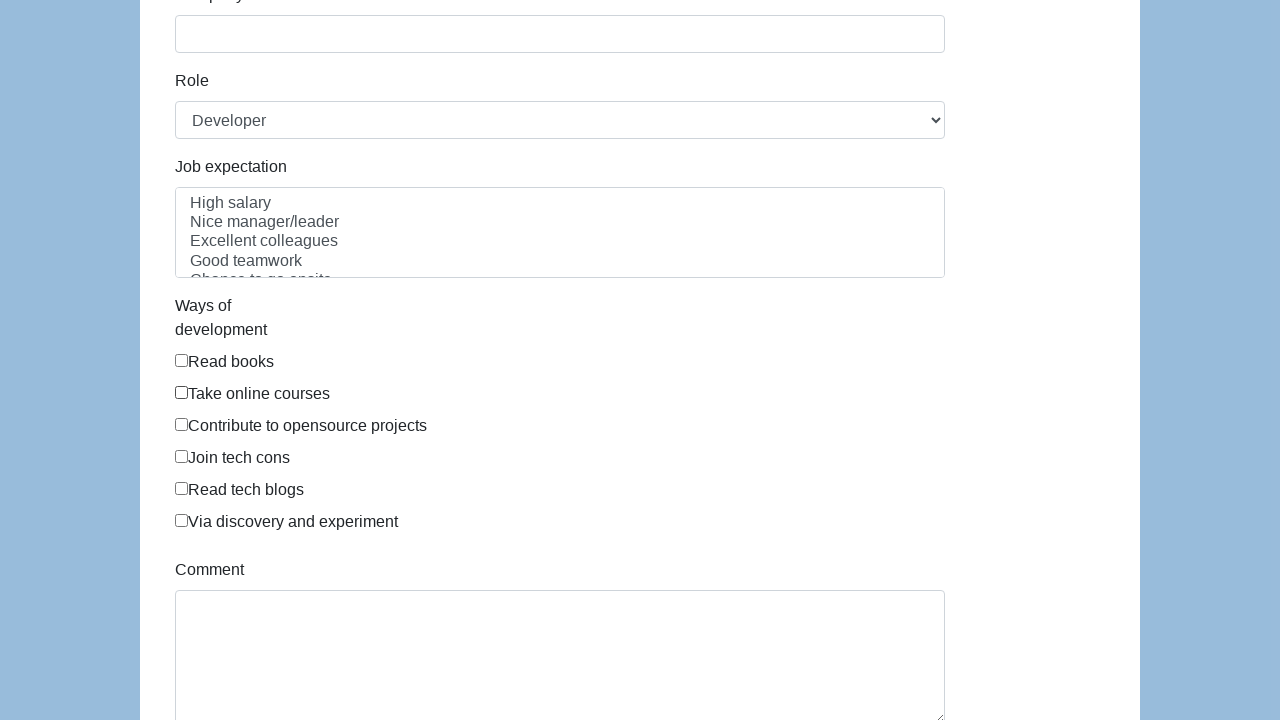

Checkbox 3 was not checked, clicked to check it at (182, 424) on input[type='checkbox'] >> nth=2
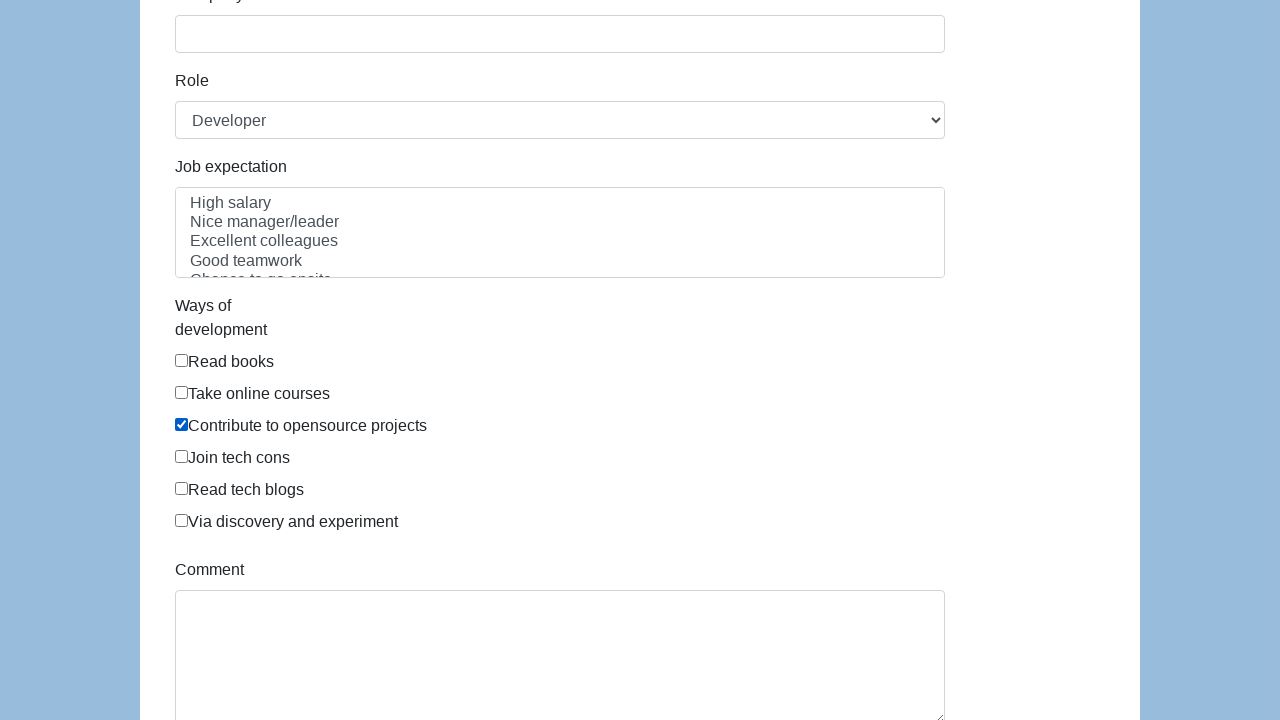

Clicked checkbox 3 to uncheck it at (182, 424) on input[type='checkbox'] >> nth=2
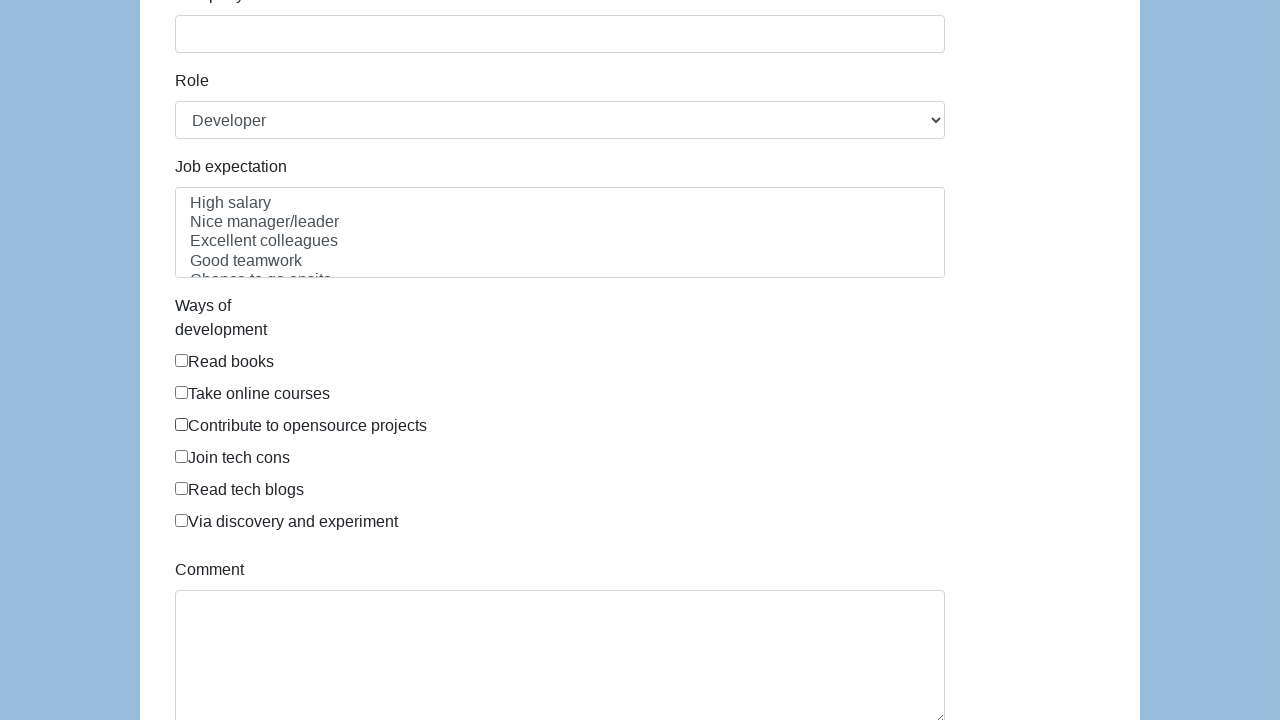

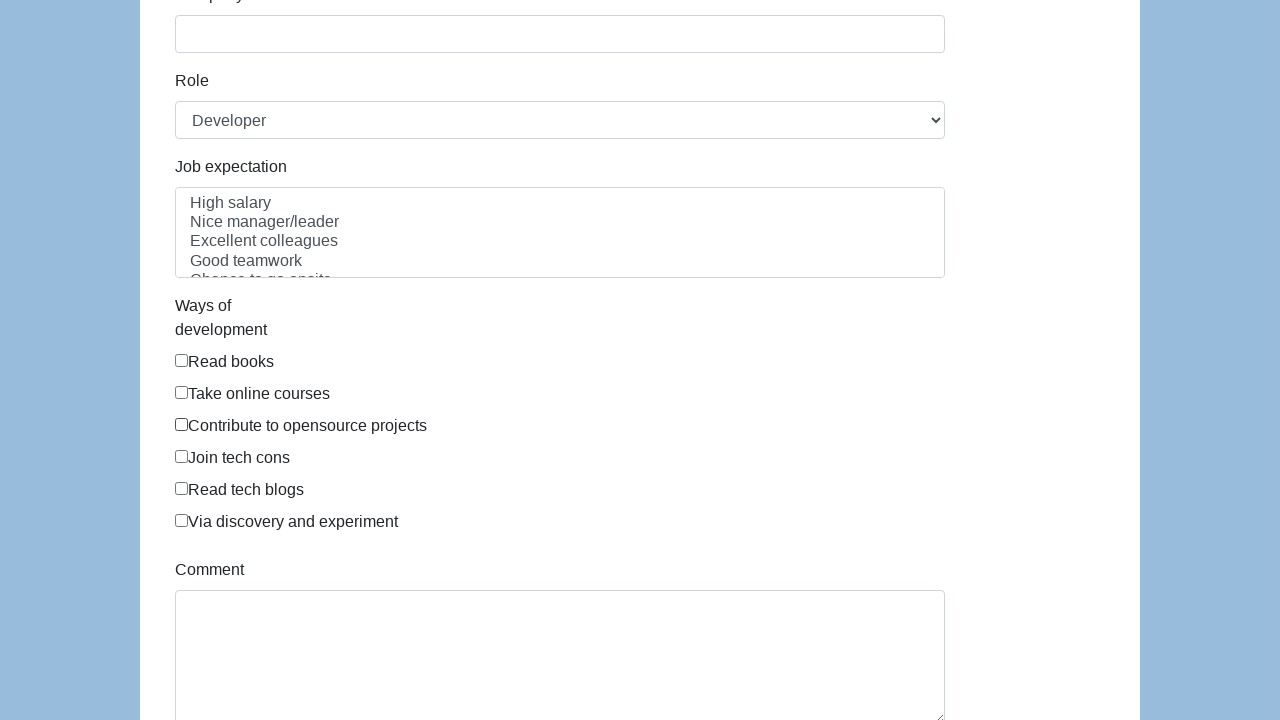